Tests that a button appears after 5 seconds on the dynamic properties page.

Starting URL: https://demoqa.com/dynamic-properties

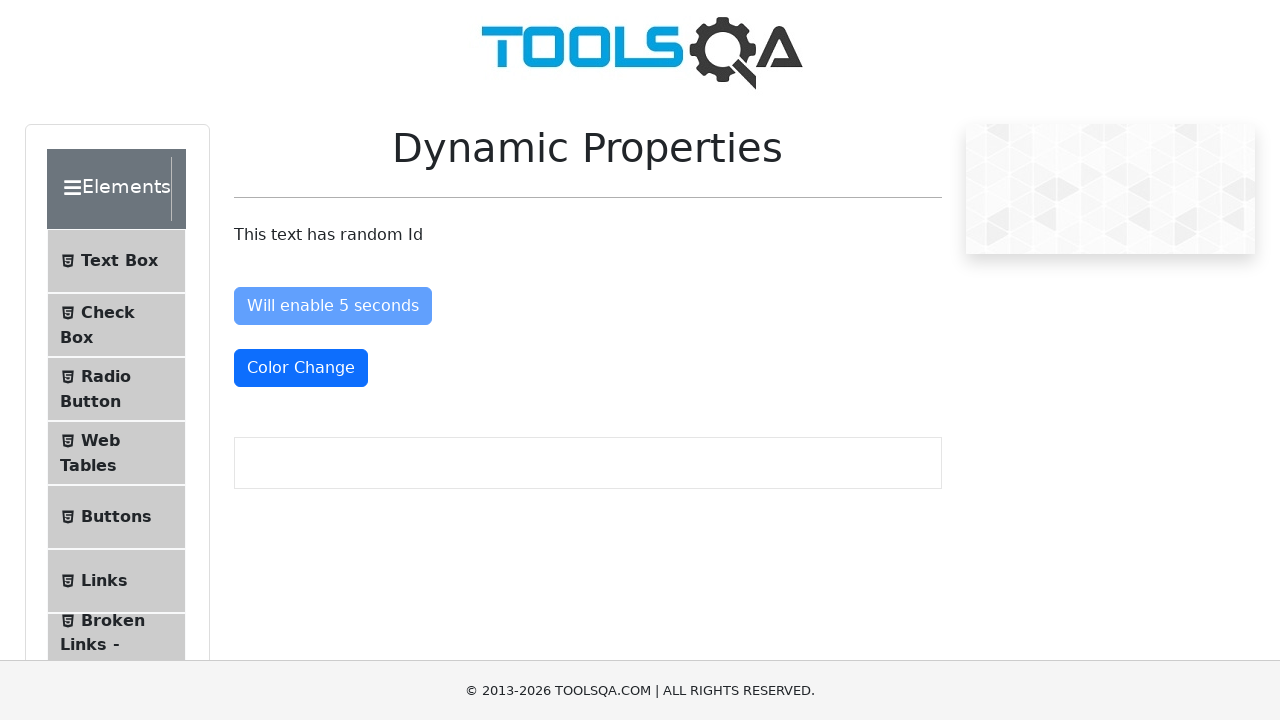

Navigated to dynamic properties page
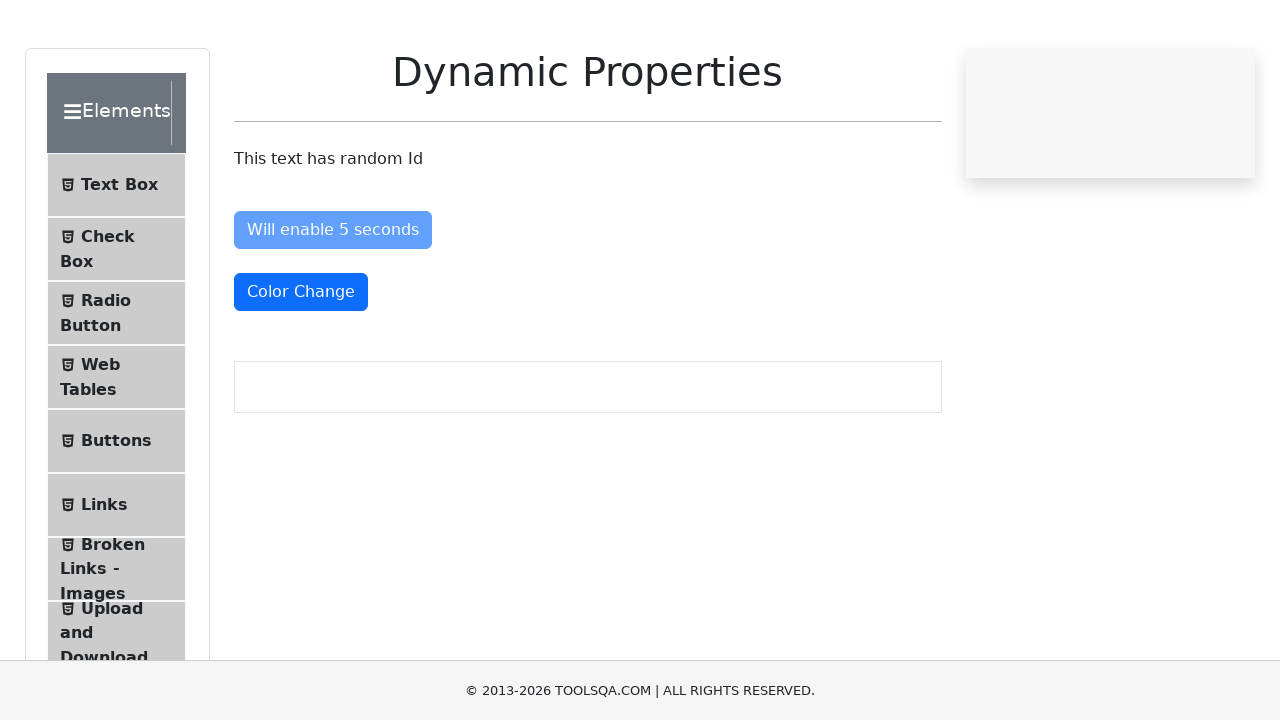

Button appeared after 5 seconds
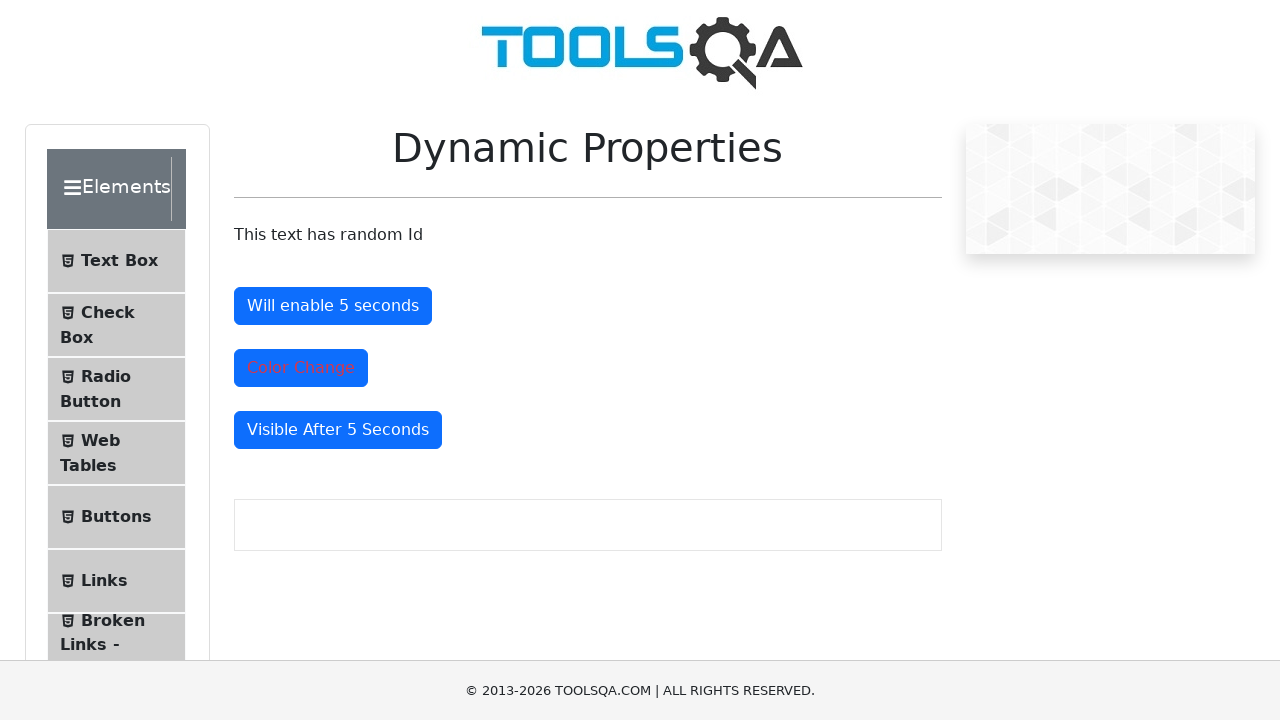

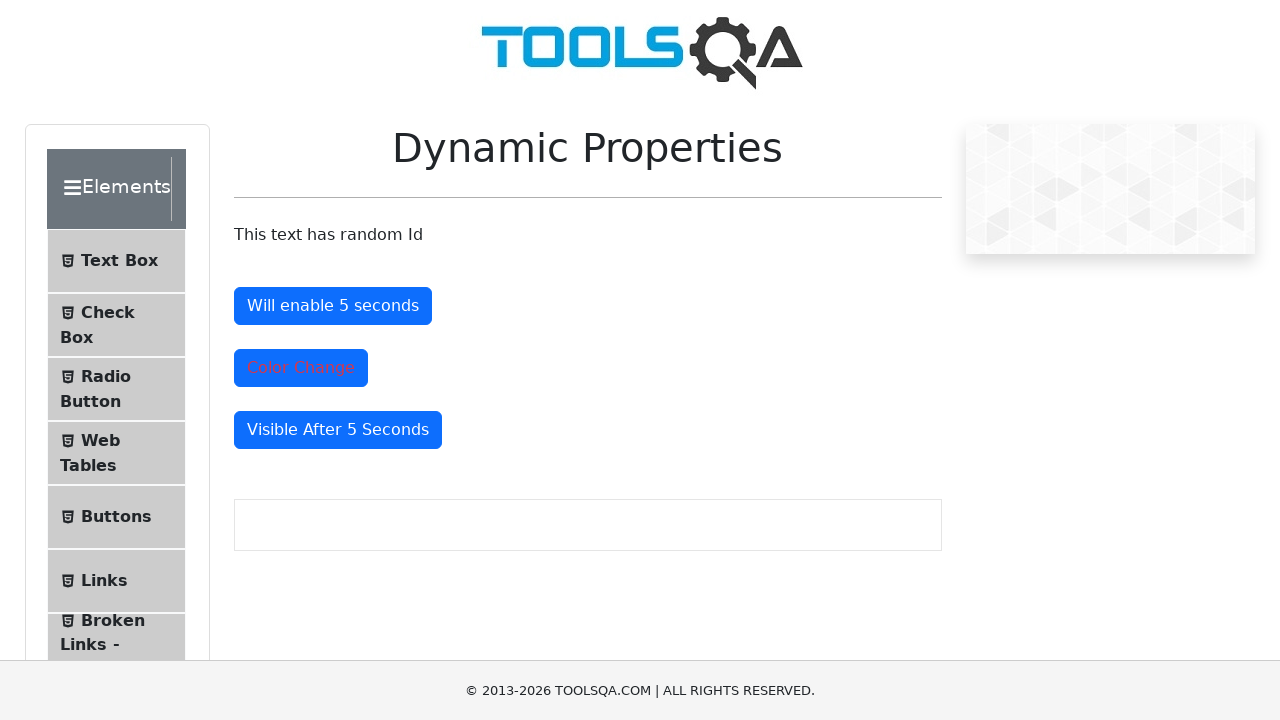